Tests device emulation by setting viewport to iPad Air dimensions, navigating to ToolsQA website, clicking on "Selenium Training" link (handling mobile view navigation if needed), and then switching to iPhone SE dimensions.

Starting URL: https://www.toolsqa.com/

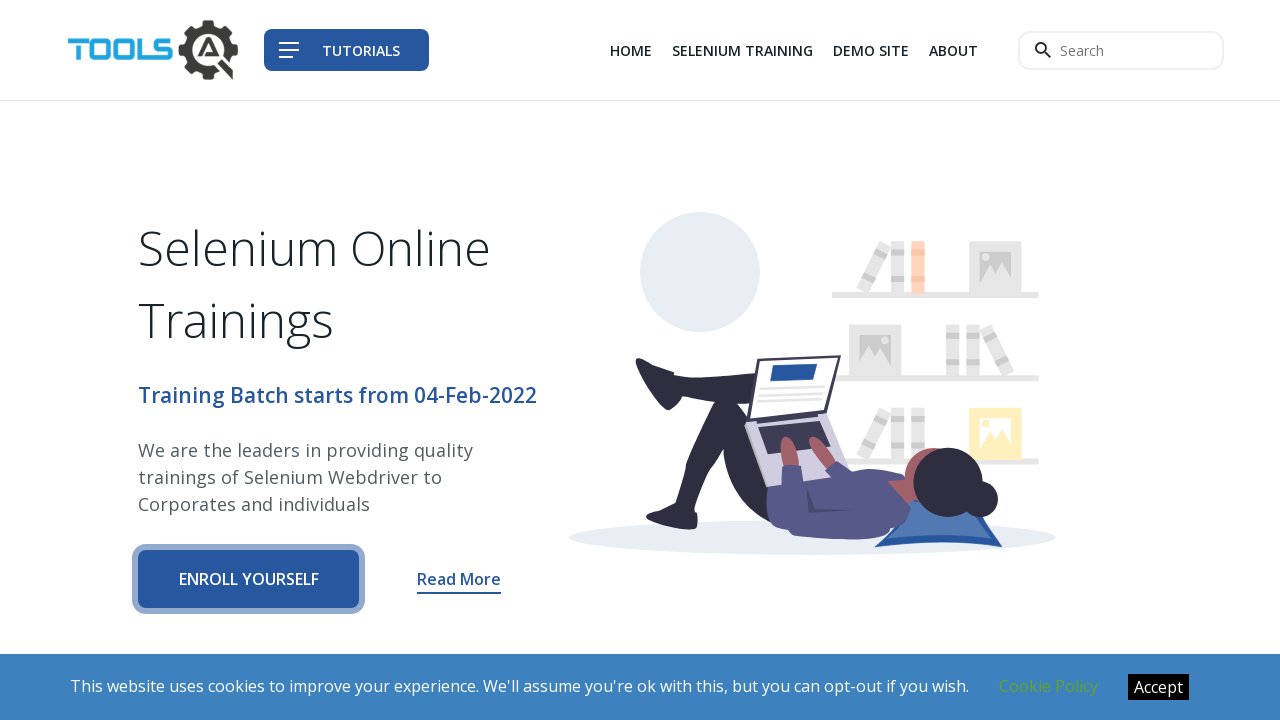

Set viewport to iPad Air portrait dimensions (820x1180)
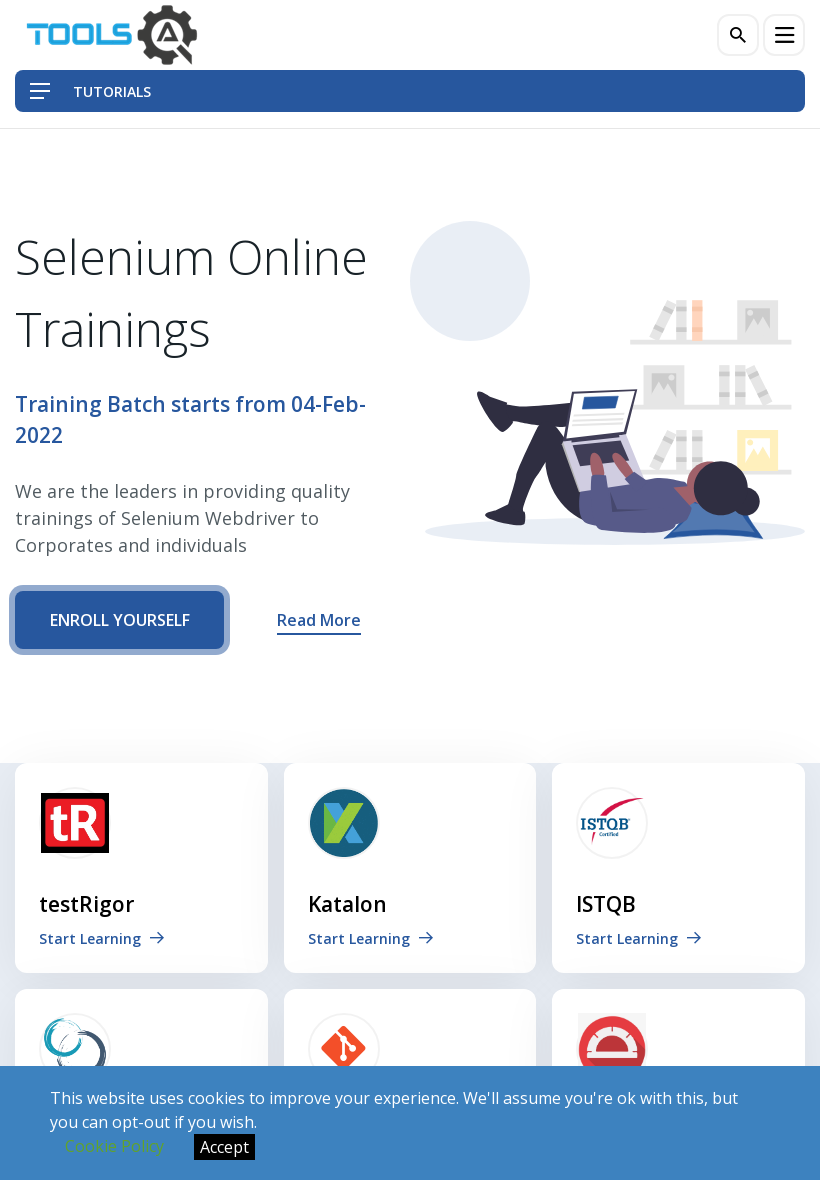

Waited for page to load (networkidle)
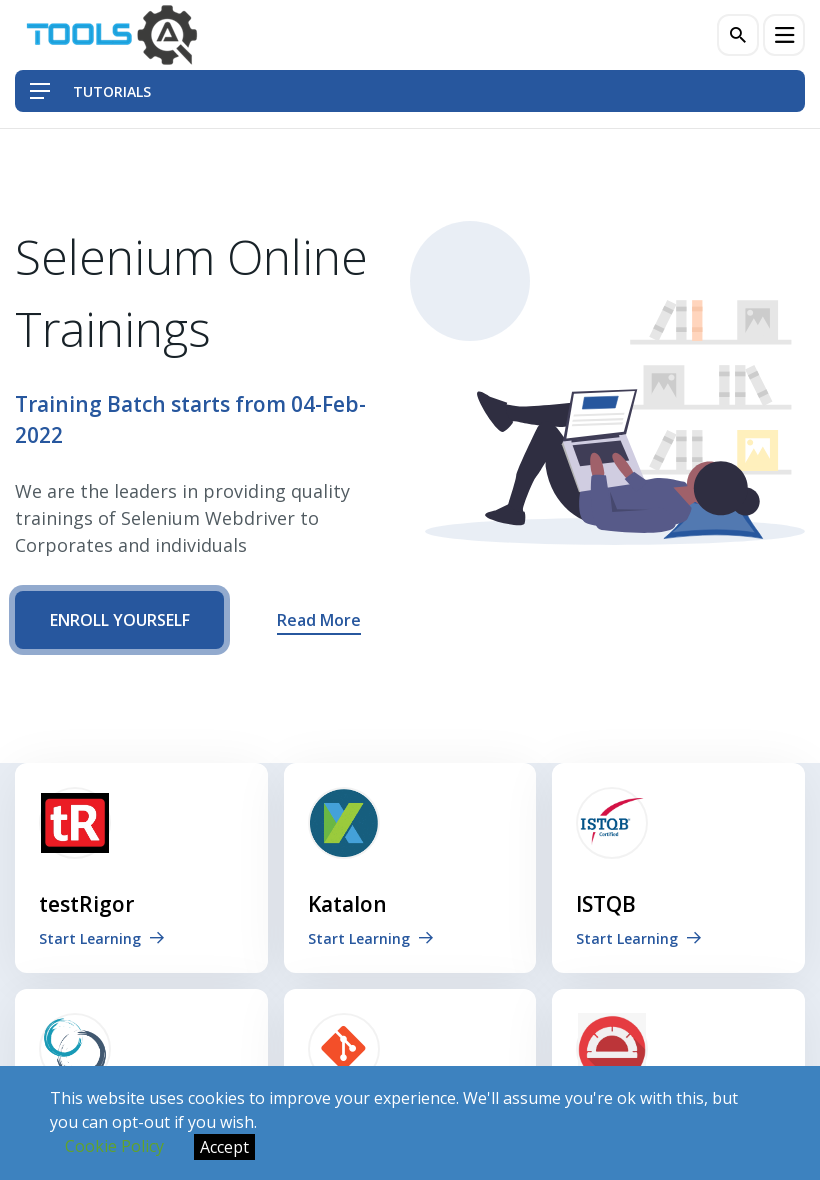

Link not found in portrait mode, switched to iPad Air landscape dimensions (1180x820) on //a[text()='Selenium Training']
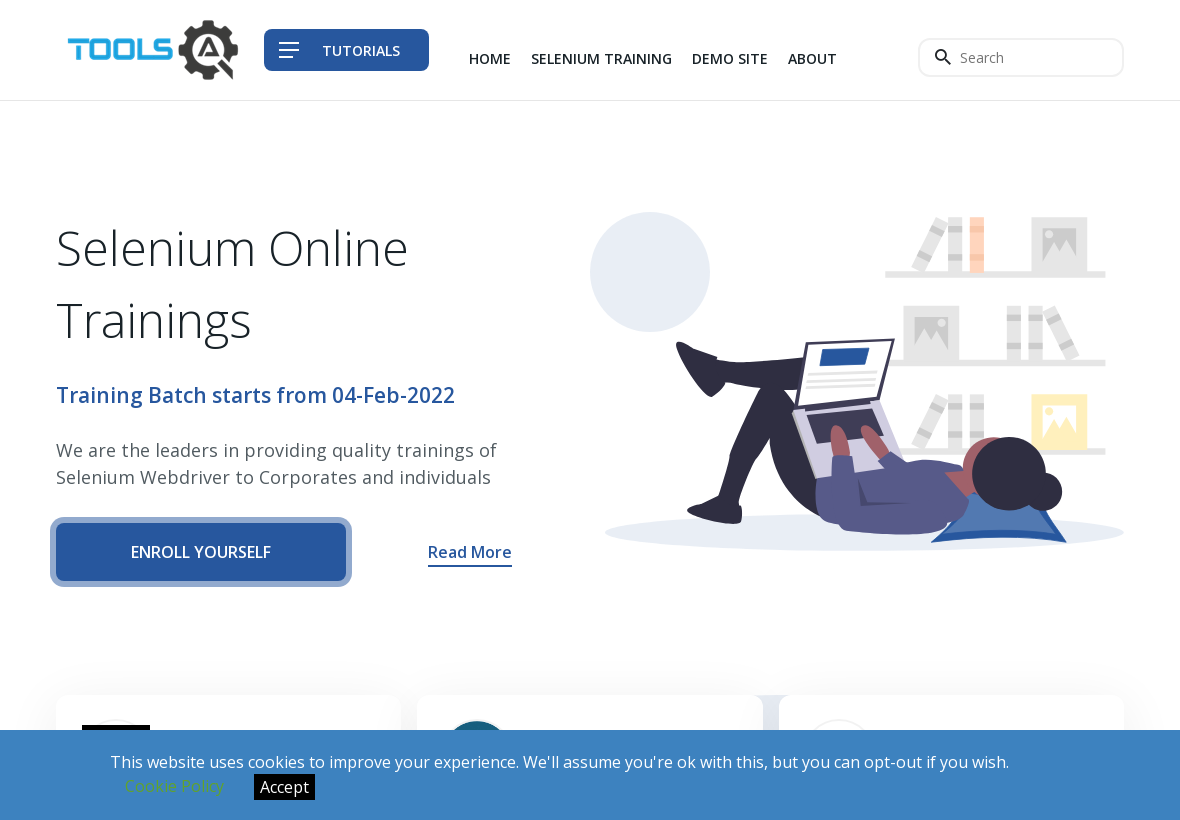

Clicked 'Selenium Training' link in landscape mode at (602, 58) on xpath=//a[text()='Selenium Training']
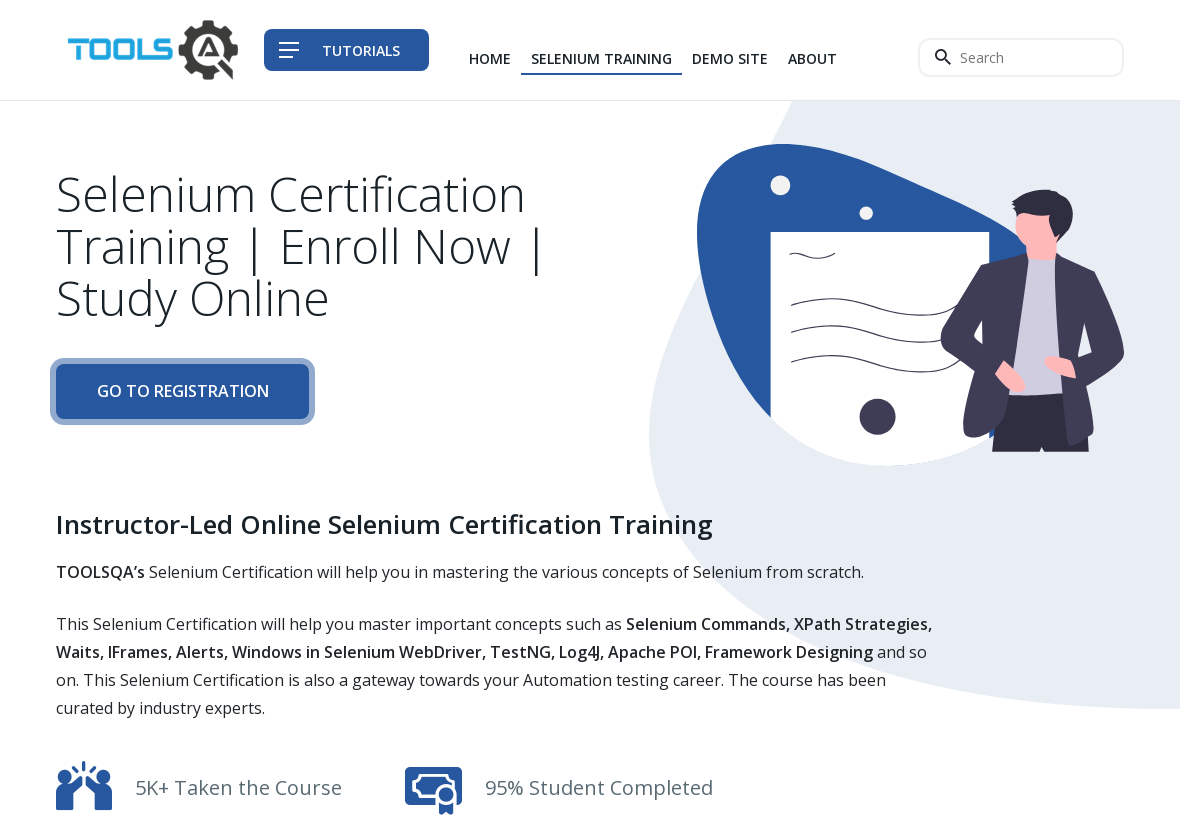

Waited for navigation to complete (networkidle)
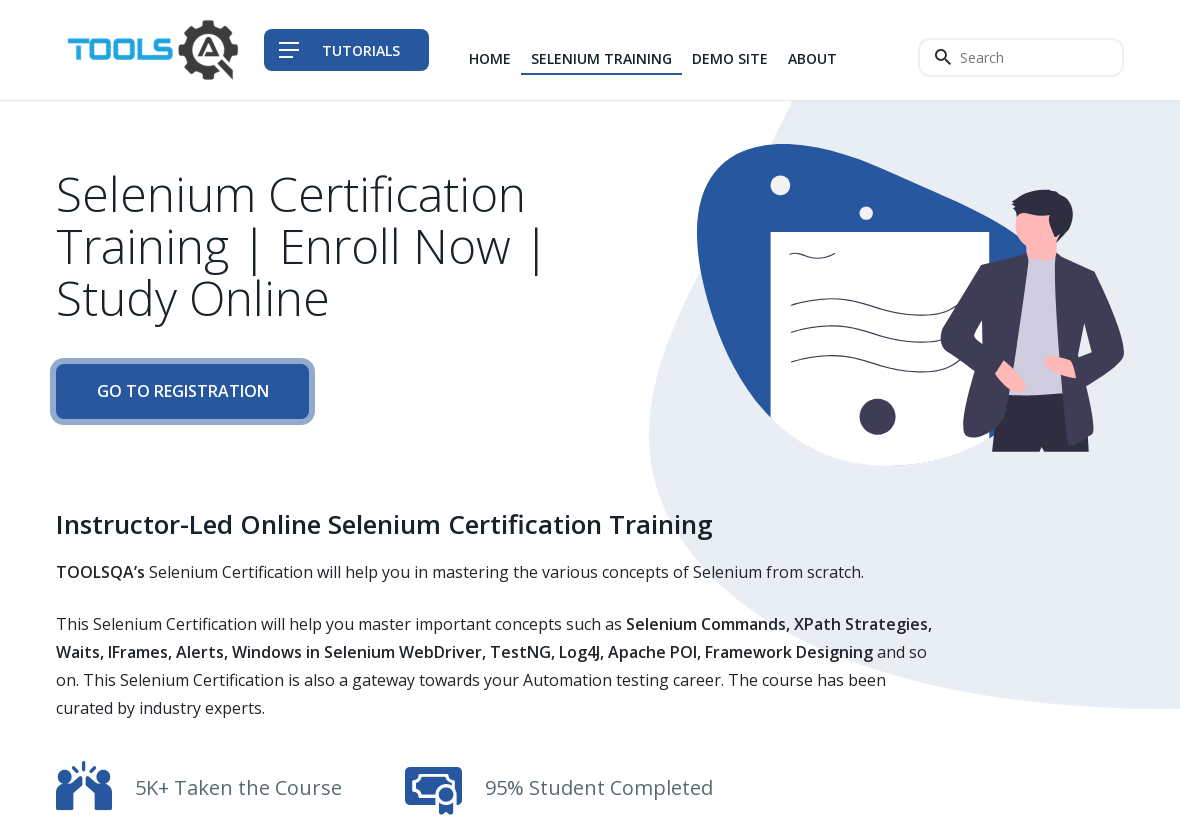

Verified page title is 'Tools QA - Selenium Training'
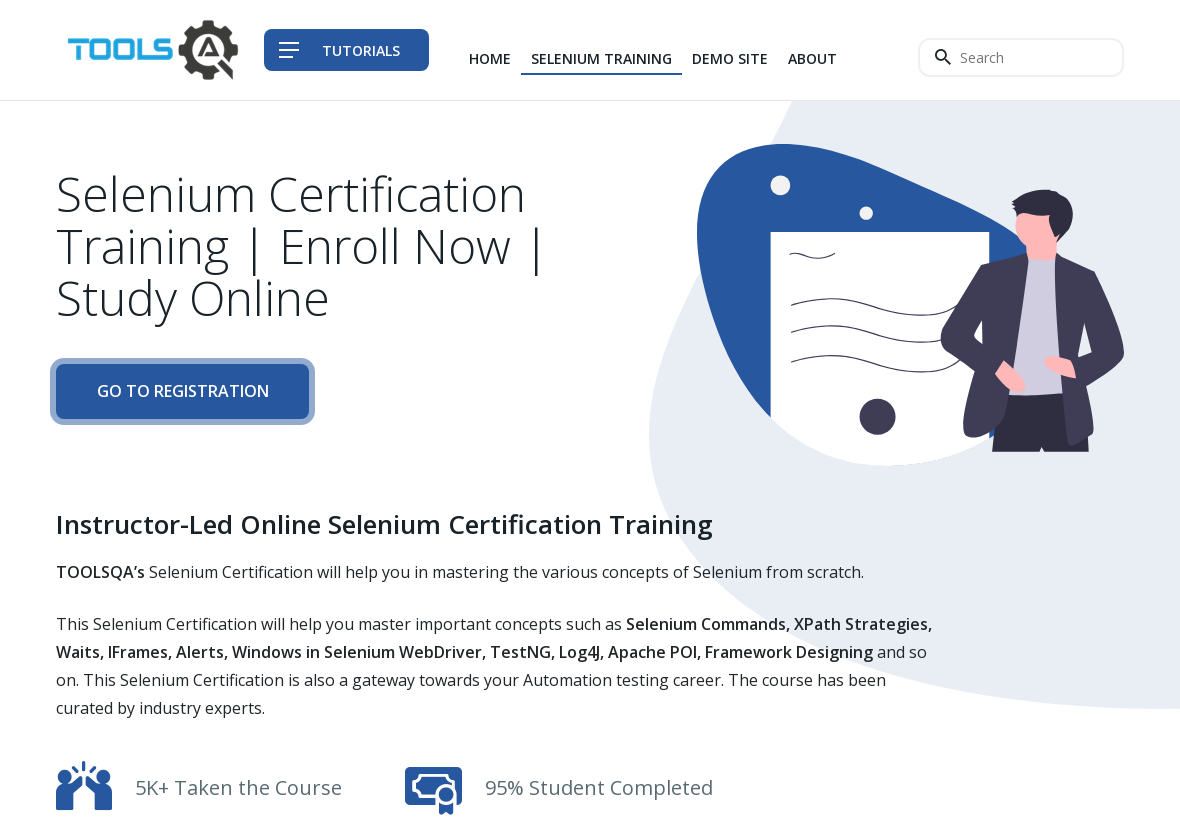

Set viewport to iPhone SE dimensions (375x667)
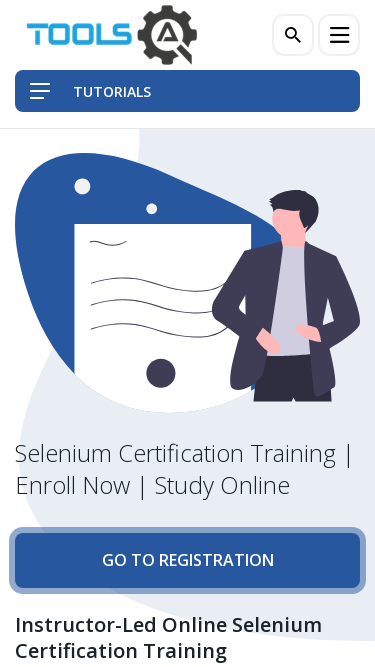

Waited 1000ms for viewport change to take effect
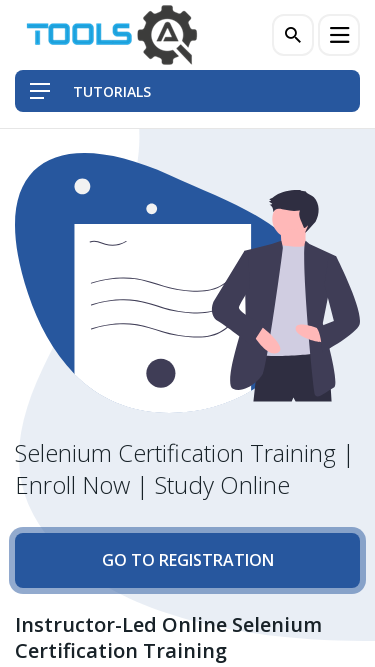

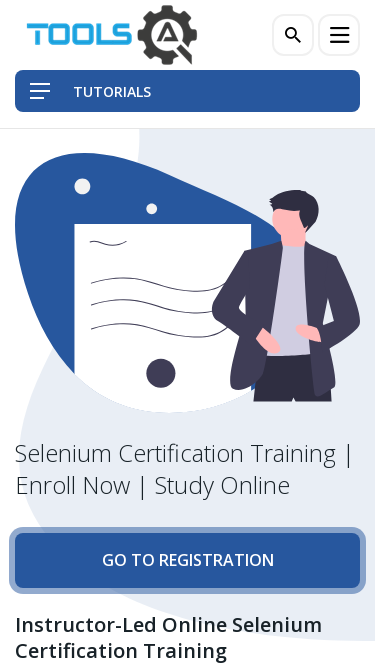